Navigates to the Automation Exercise website and verifies that the page title matches the expected value

Starting URL: https://www.automationexercise.com/

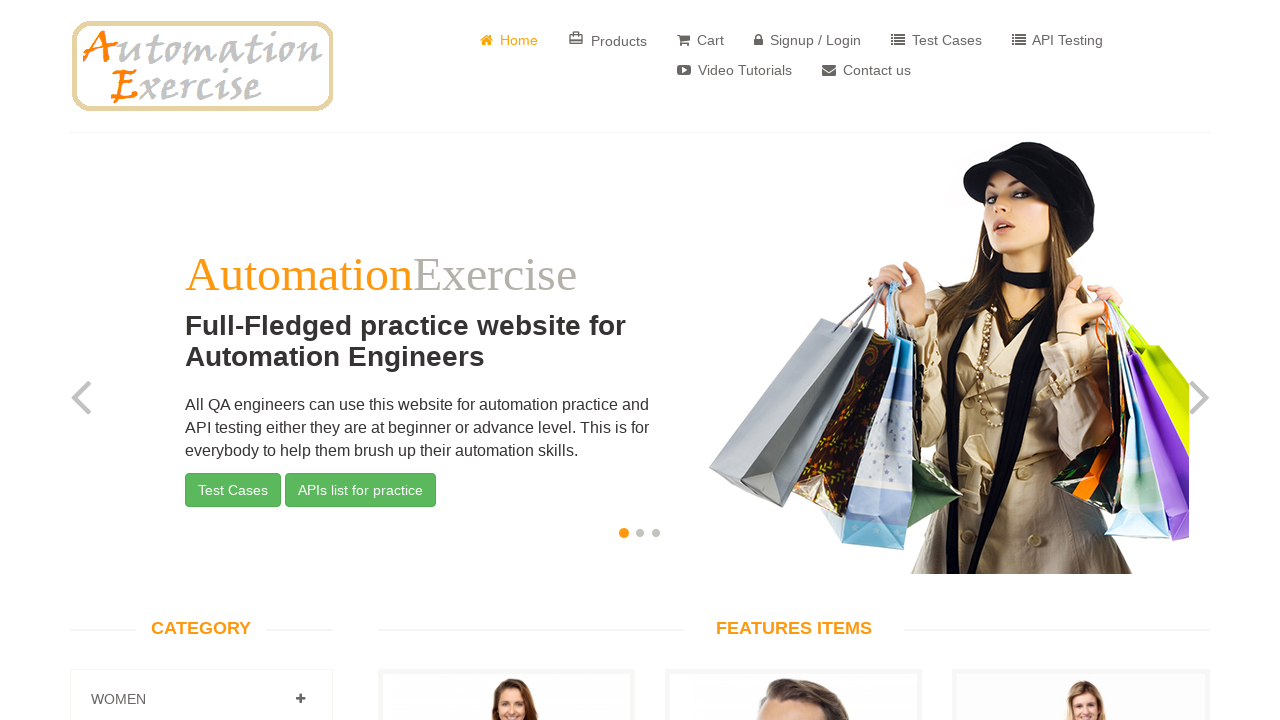

Retrieved page title
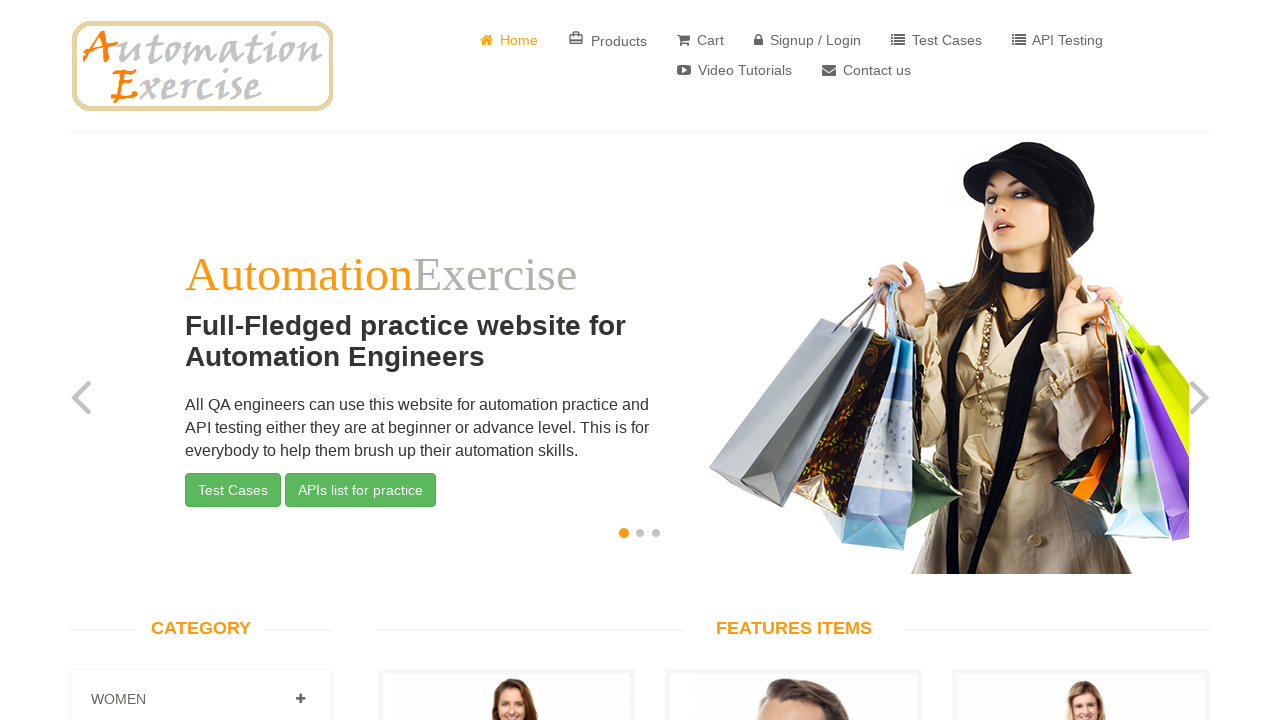

Set expected title to 'Automation Exercise'
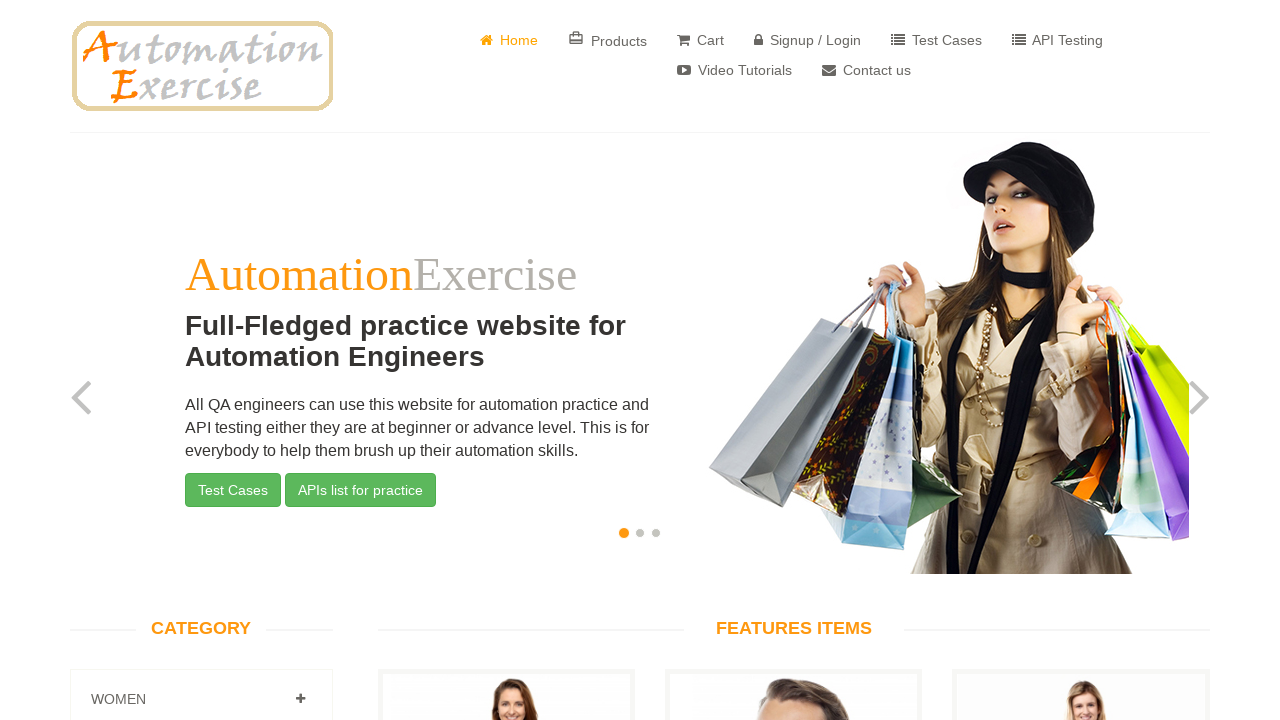

Page title verified: 'Automation Exercise' matches expected value
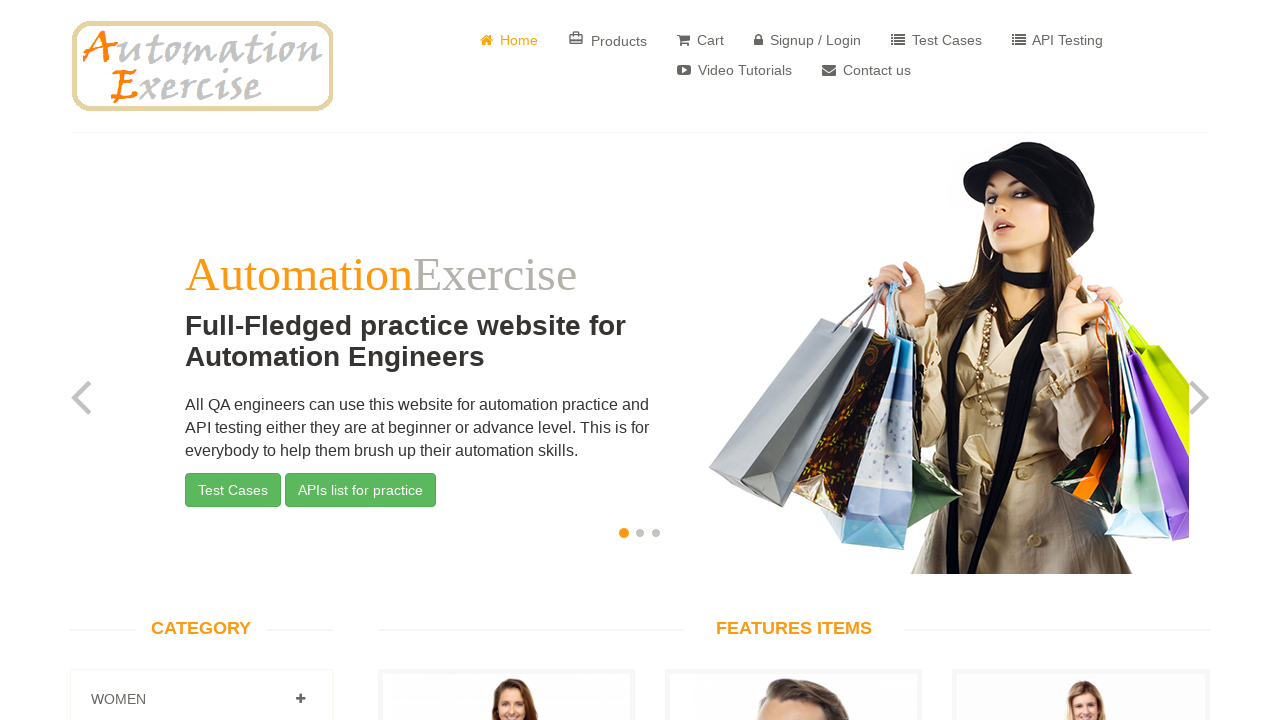

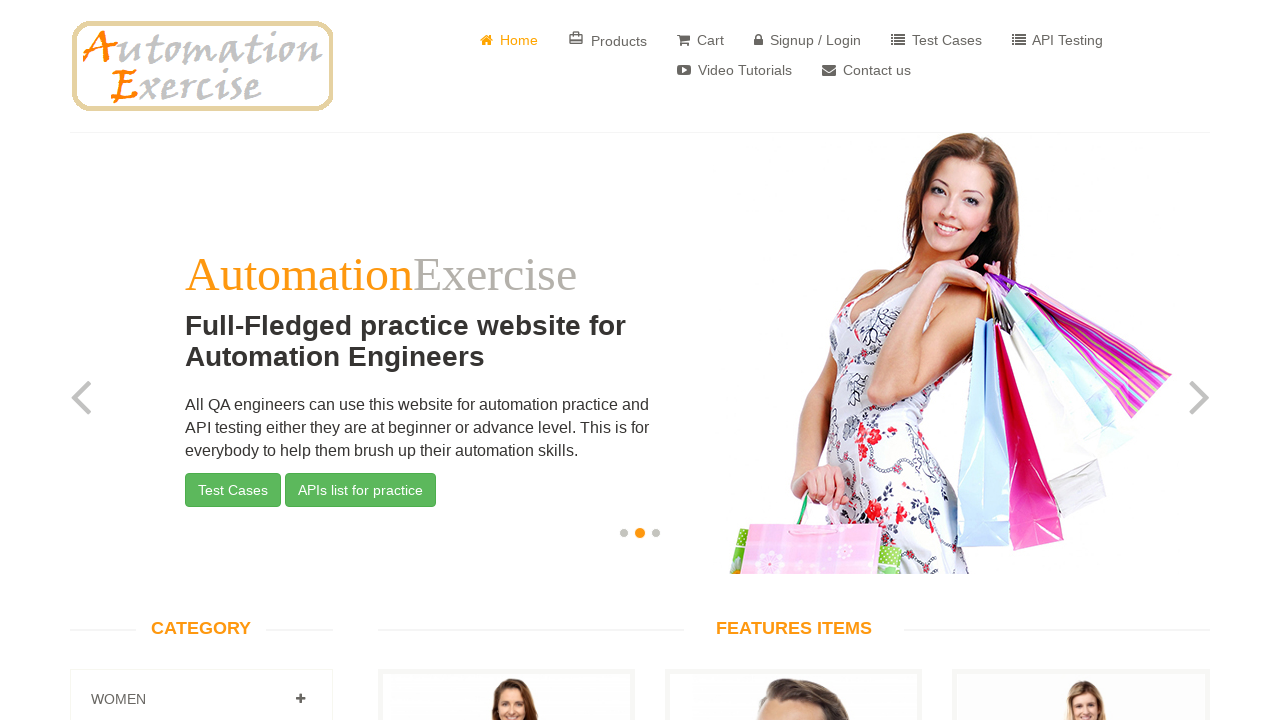